Tests filling the entire feedback form with name, age, and comment, submitting it, and verifying the data is displayed correctly on the feedback page.

Starting URL: https://kristinek.github.io/site/tasks/provide_feedback

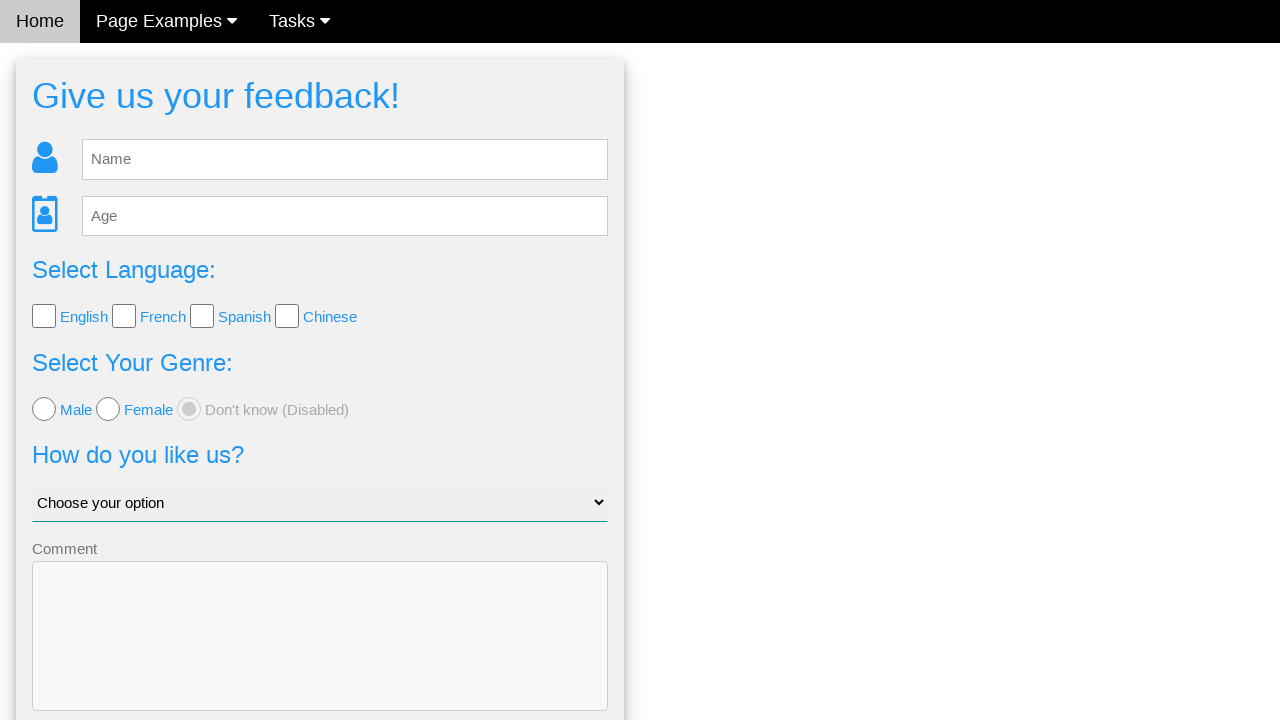

Navigated to feedback form page
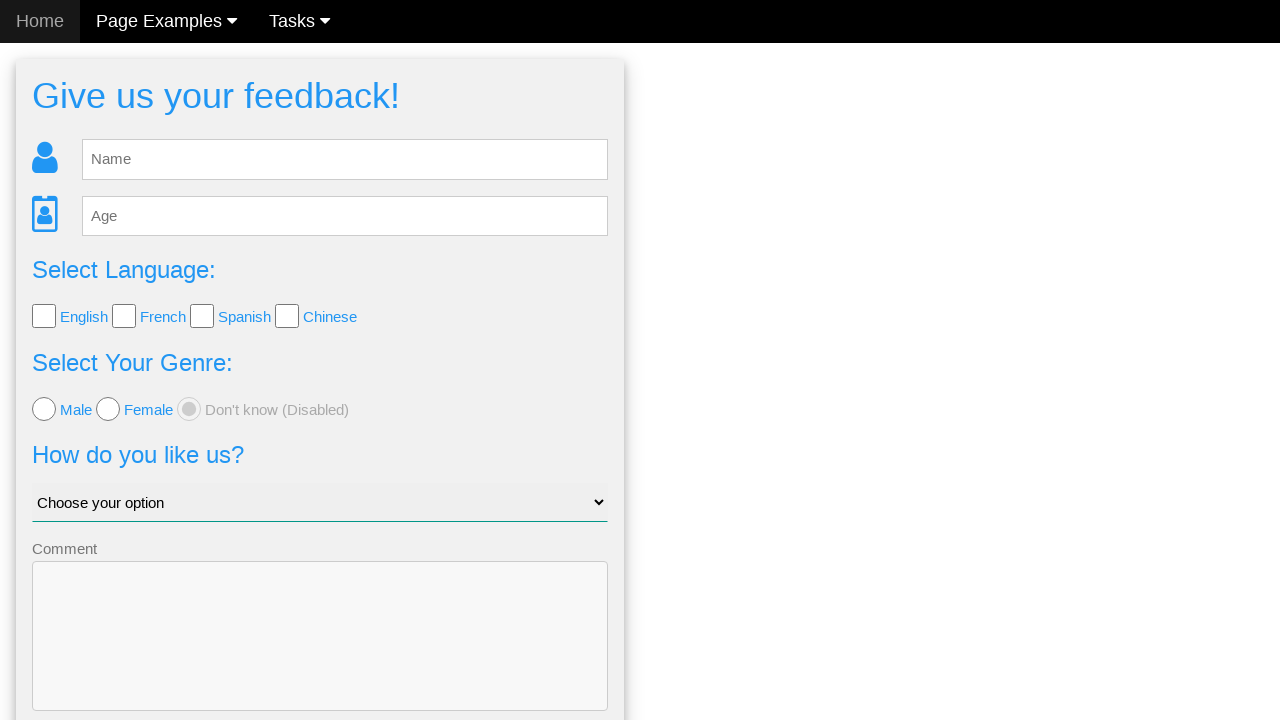

Filled name field with 'test' on input[name='name']
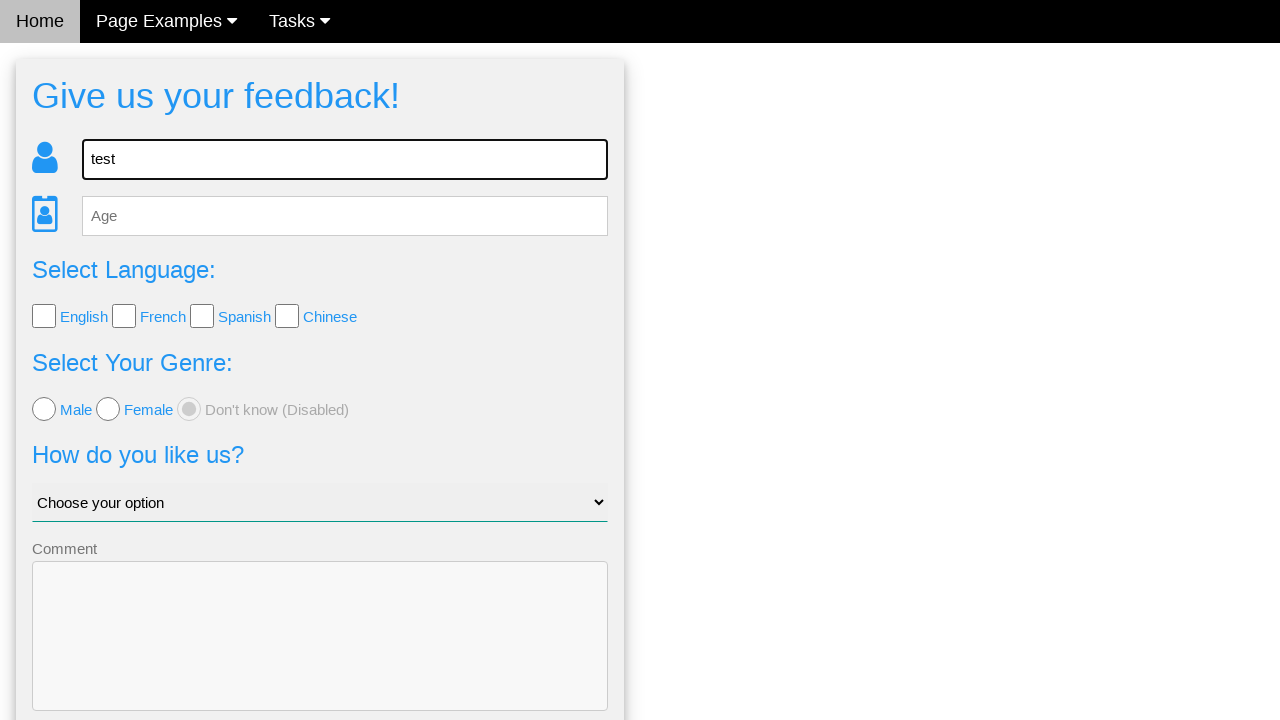

Filled age field with '15' on input[name='age']
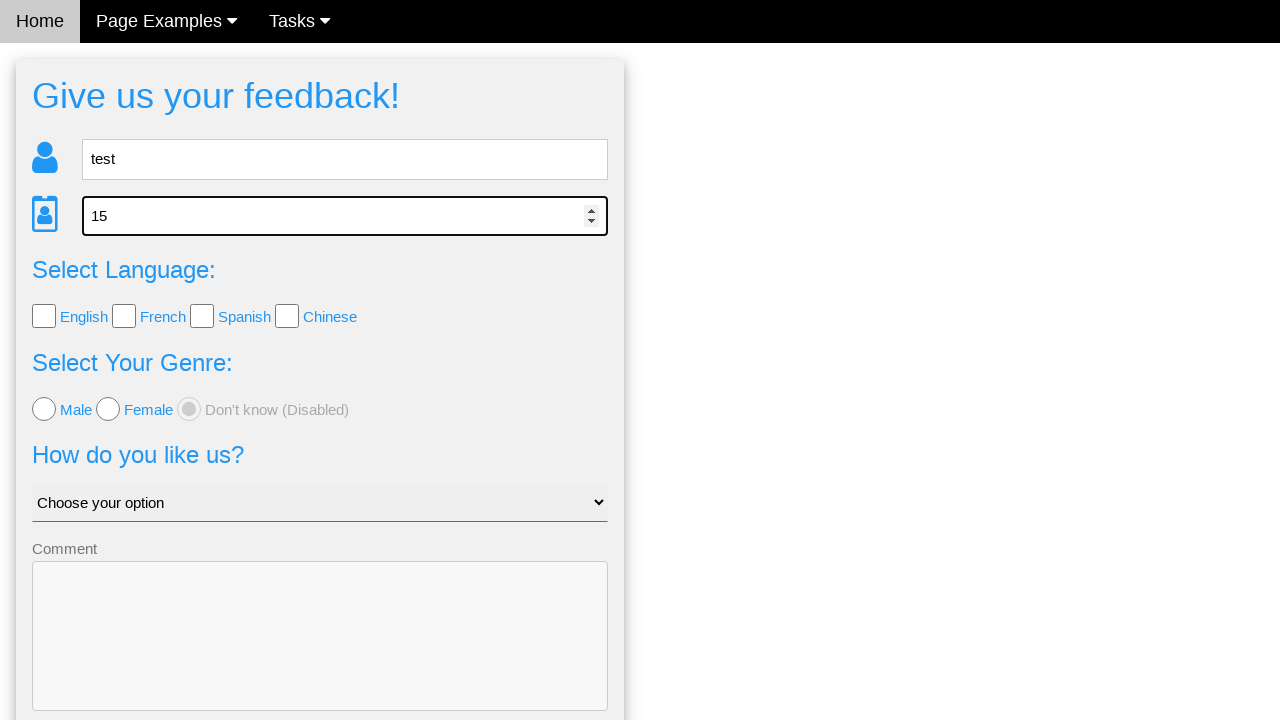

Filled comment field with 'one two three' on textarea[name='comment'], input[name='comment']
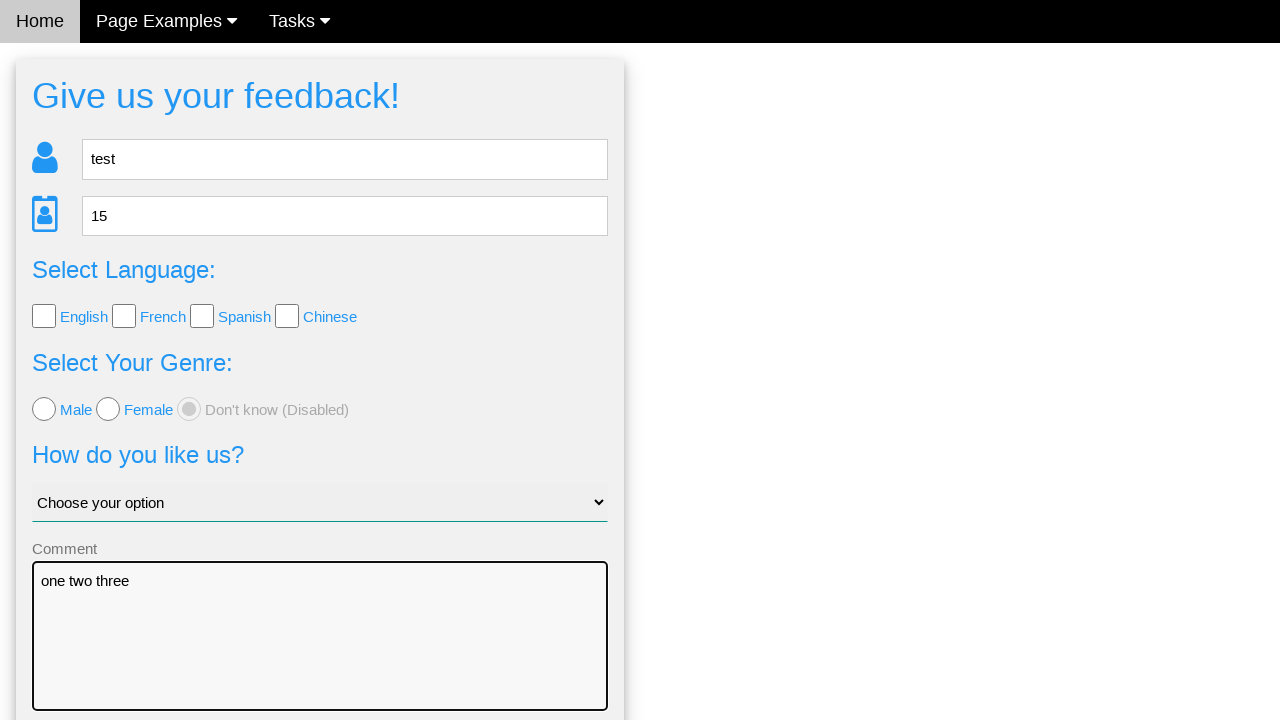

Checked available checkbox field at (44, 316) on input[type='checkbox']
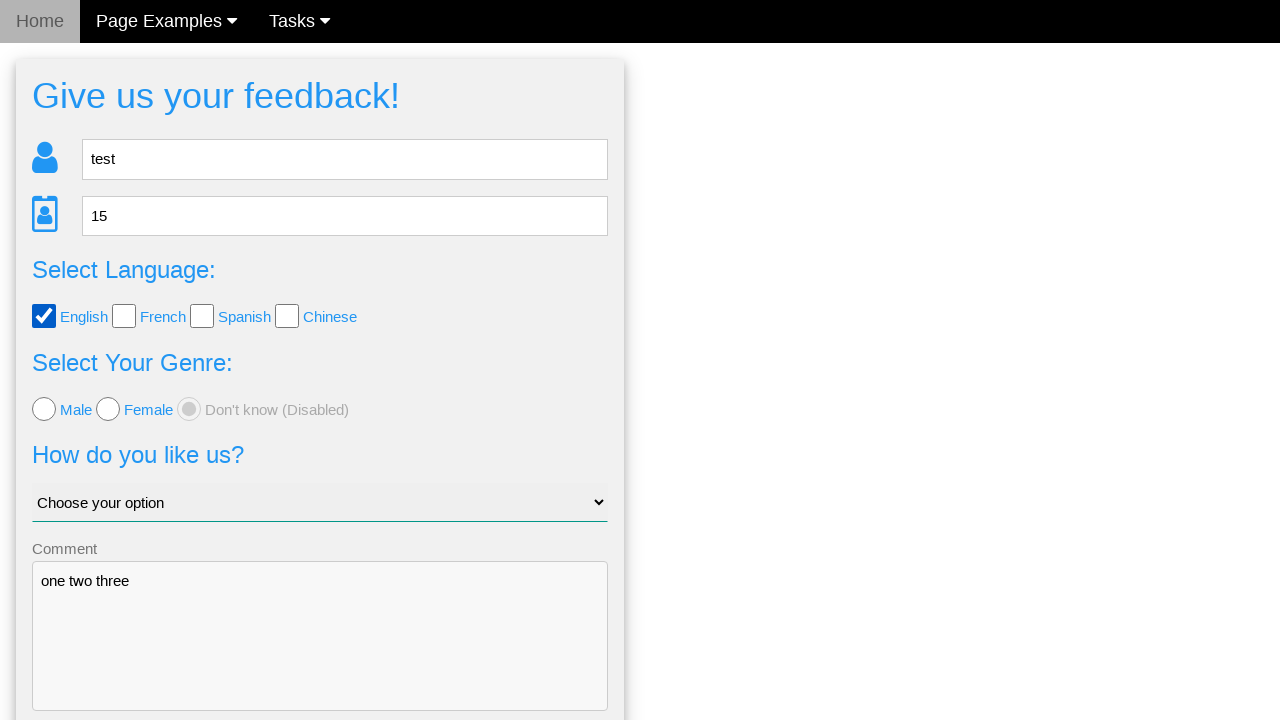

Clicked submit button to send feedback form at (320, 656) on button[type='submit'], input[type='submit'], .btn-primary
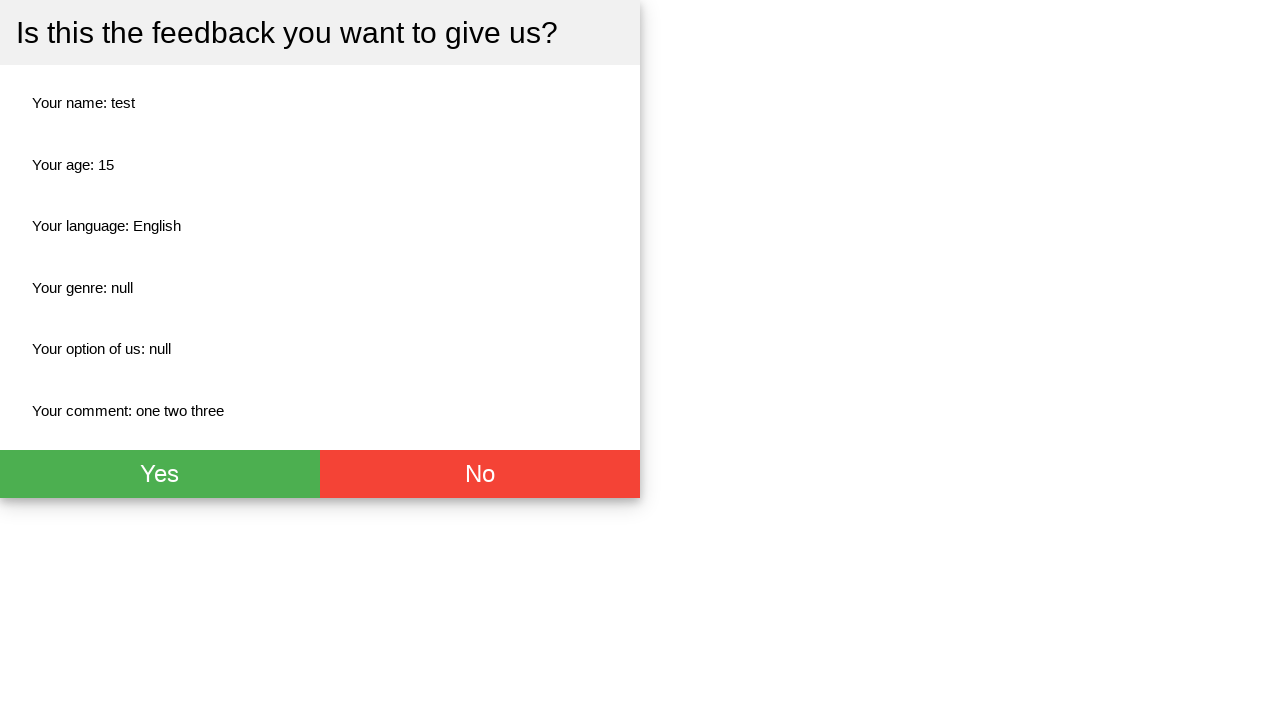

Feedback page loaded and body element is visible
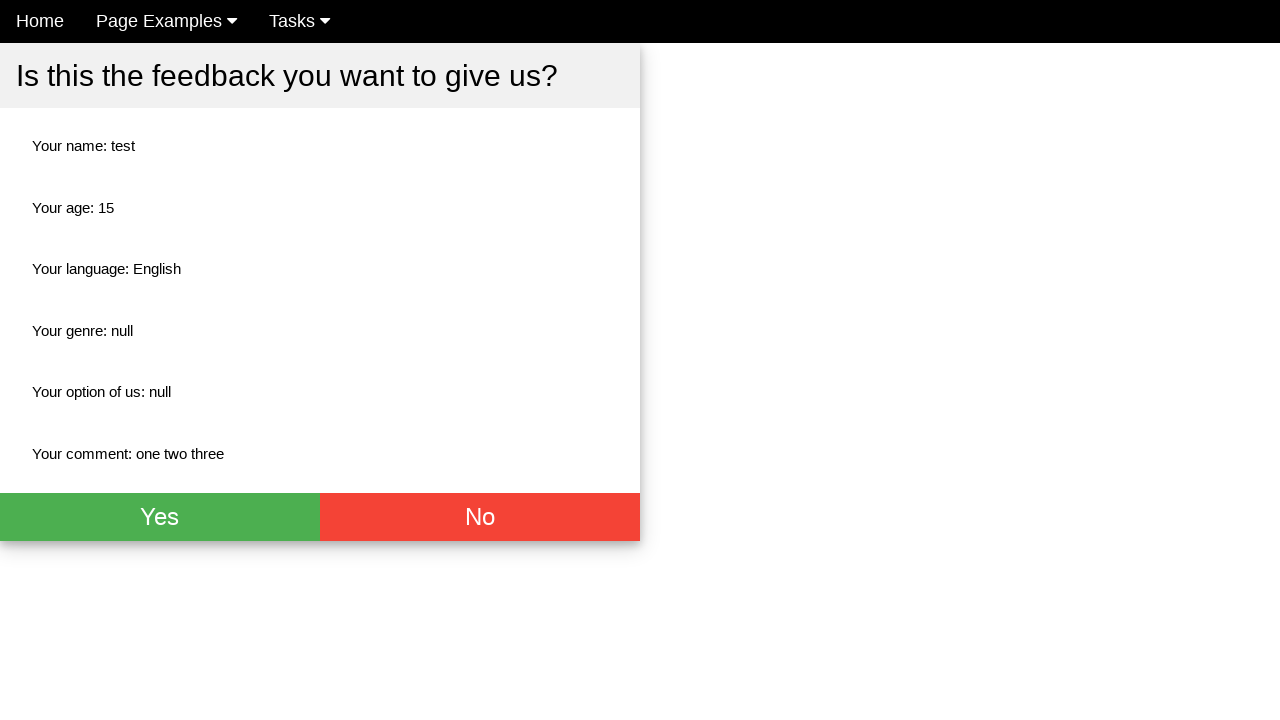

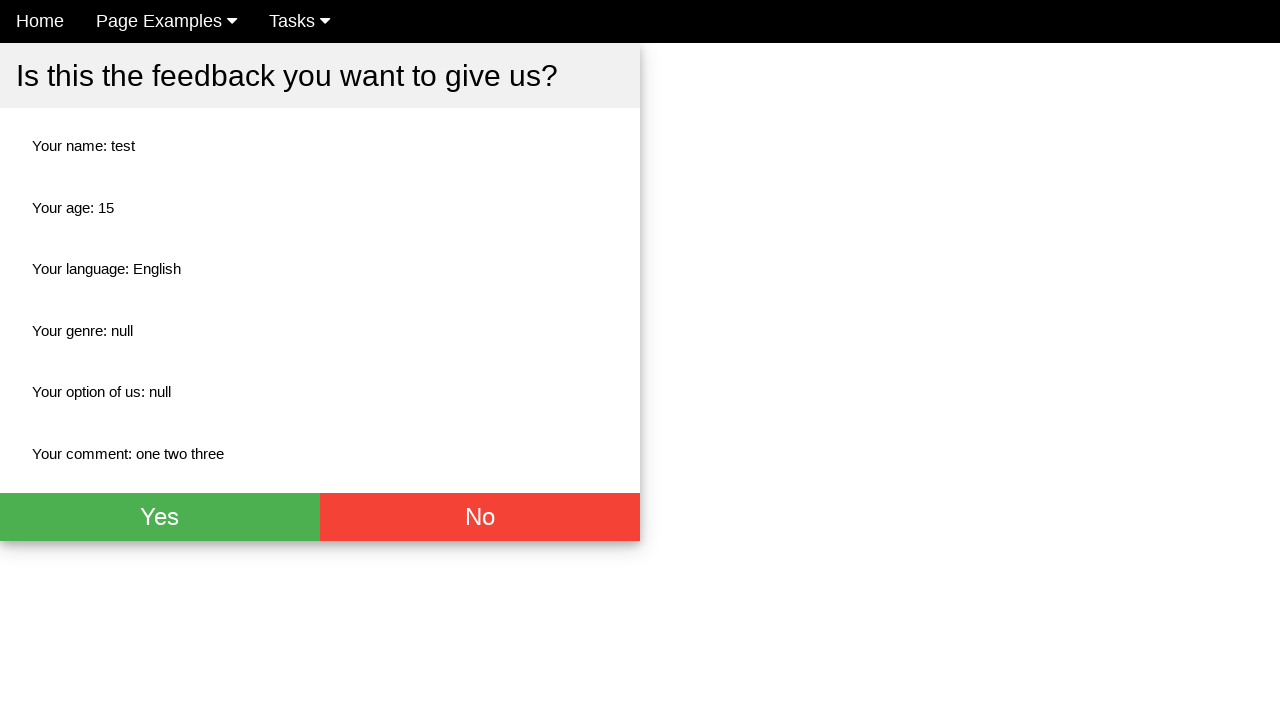